Tests complete user registration flow by filling all required fields and submitting the form

Starting URL: https://www.sharelane.com/cgi-bin/register.py

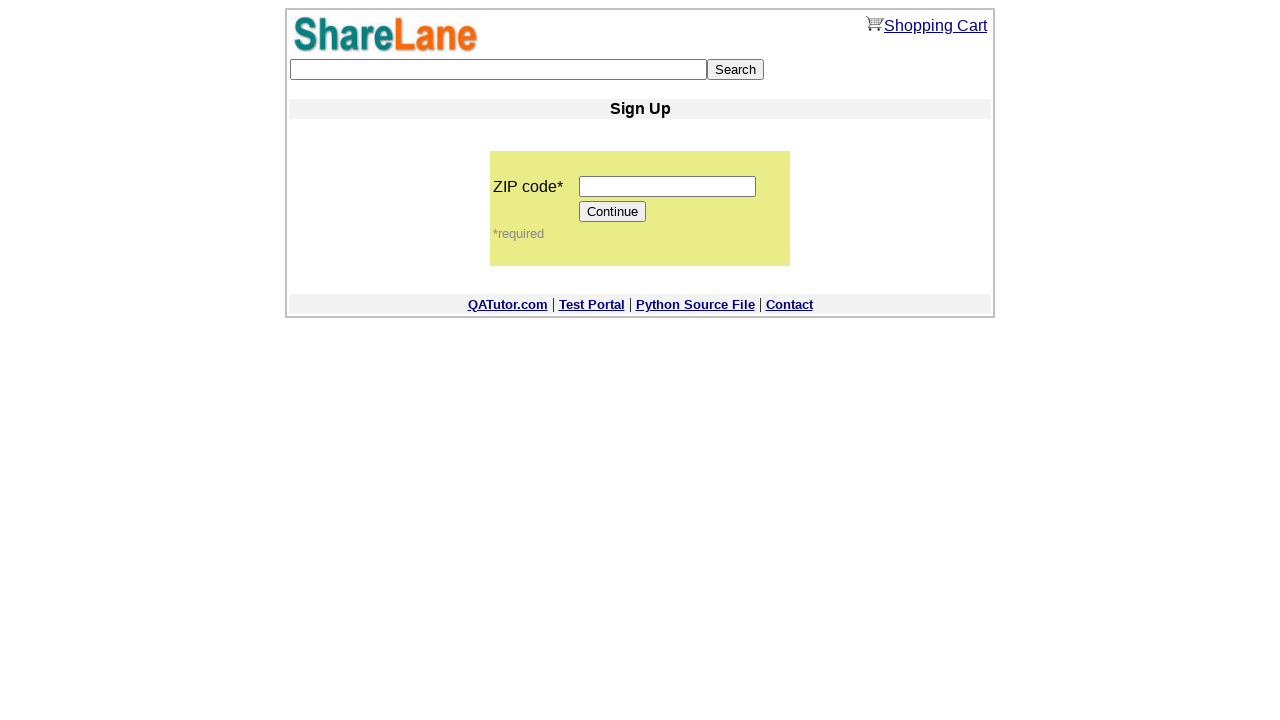

Filled zip code field with '12345' on input[name='zip_code']
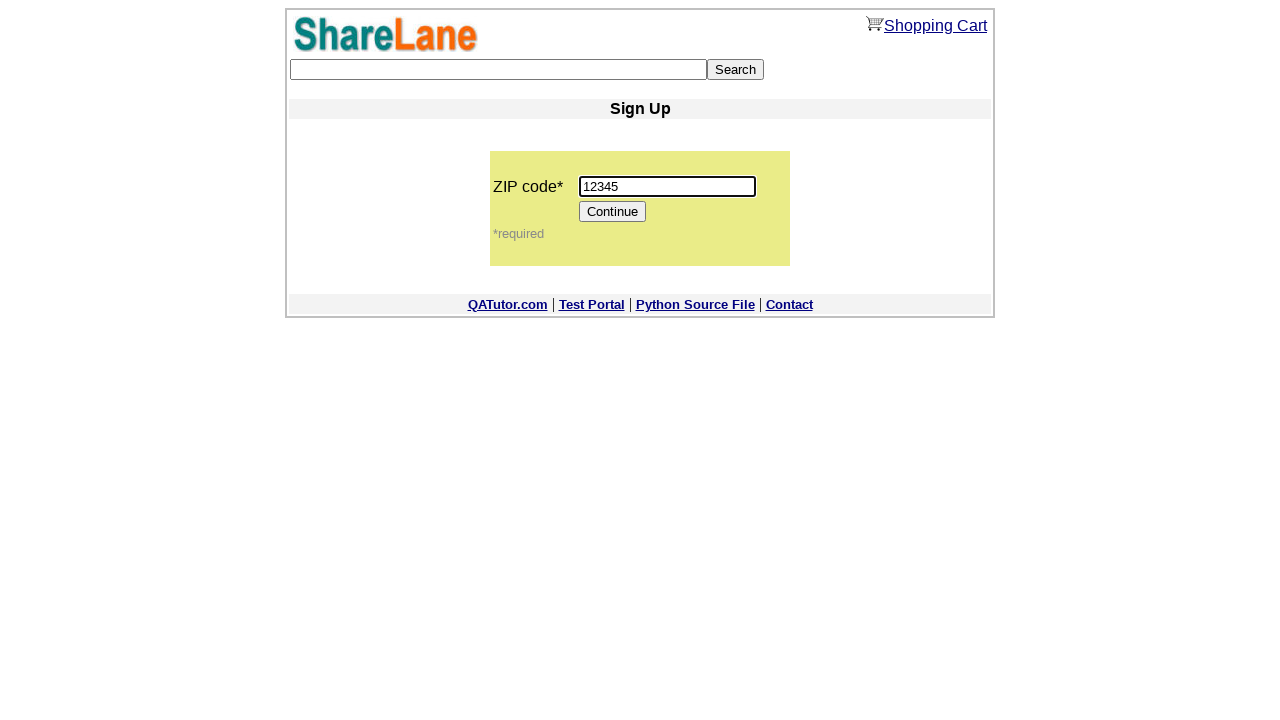

Clicked Continue button to proceed to registration form at (613, 212) on input[value='Continue']
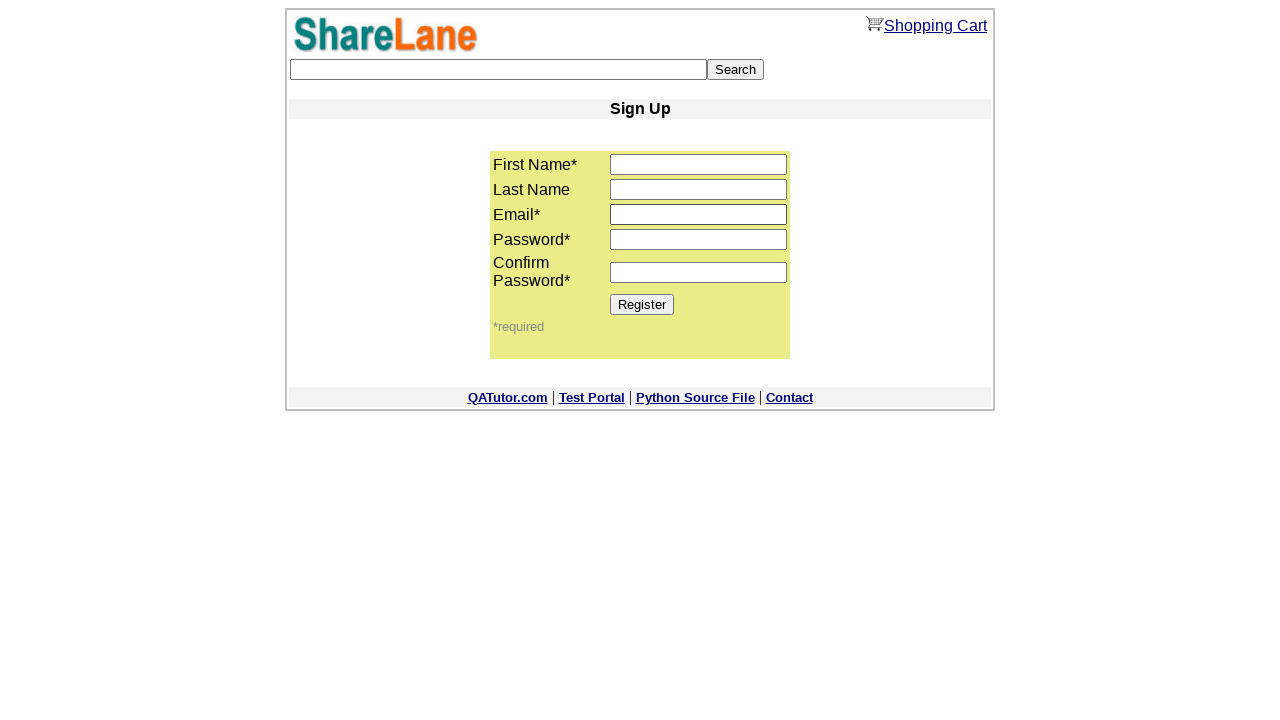

Clicked first name input field at (698, 164) on input[name='first_name']
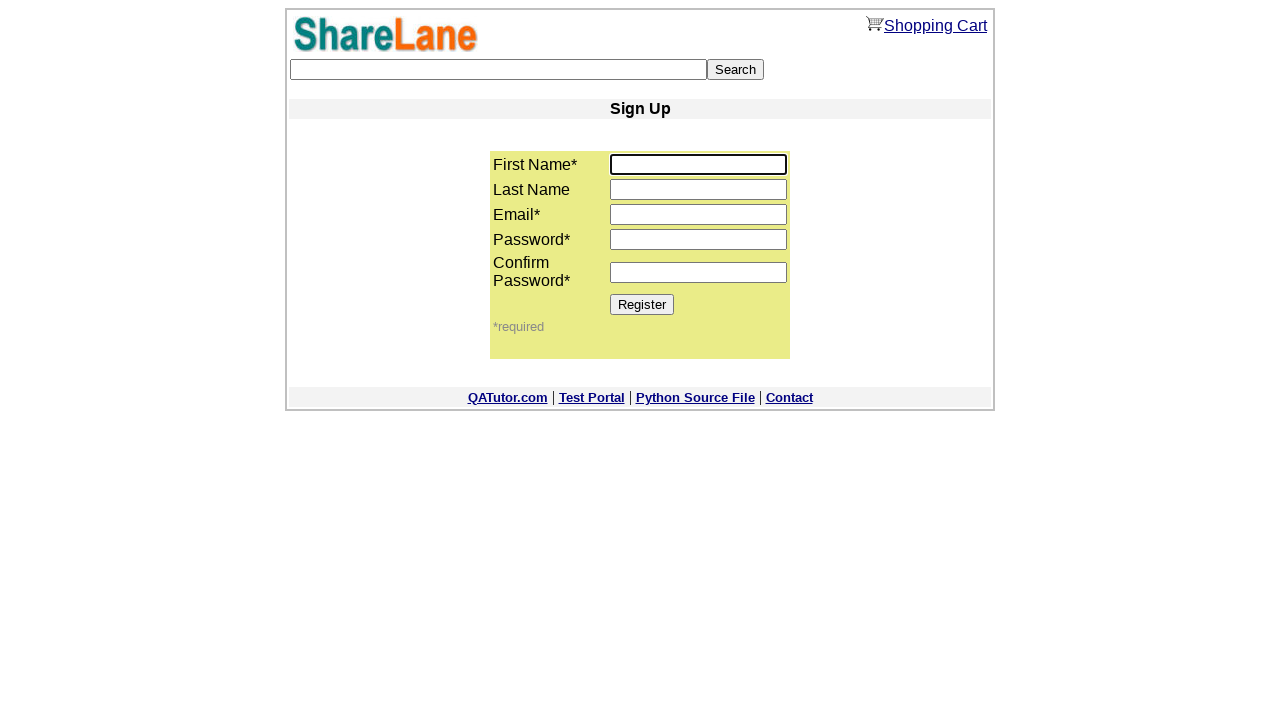

Filled first name field with 'TestUser' on input[name='first_name']
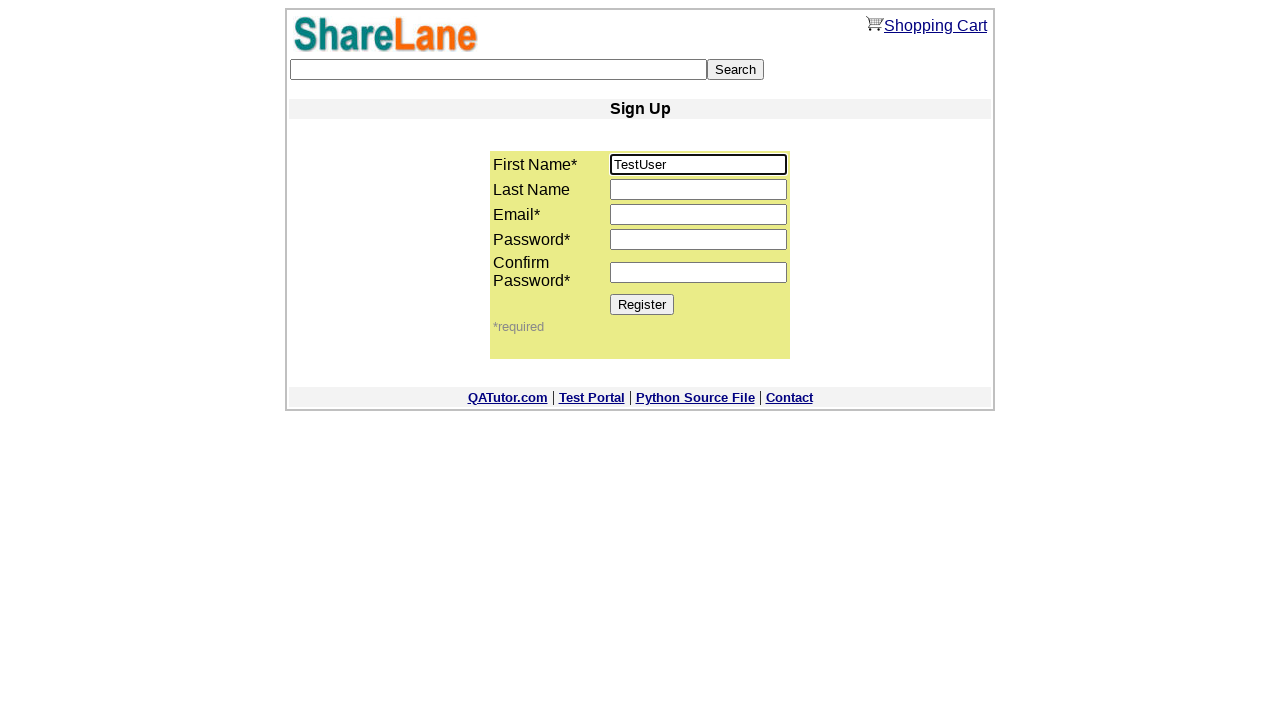

Clicked last name input field at (698, 190) on input[name='last_name']
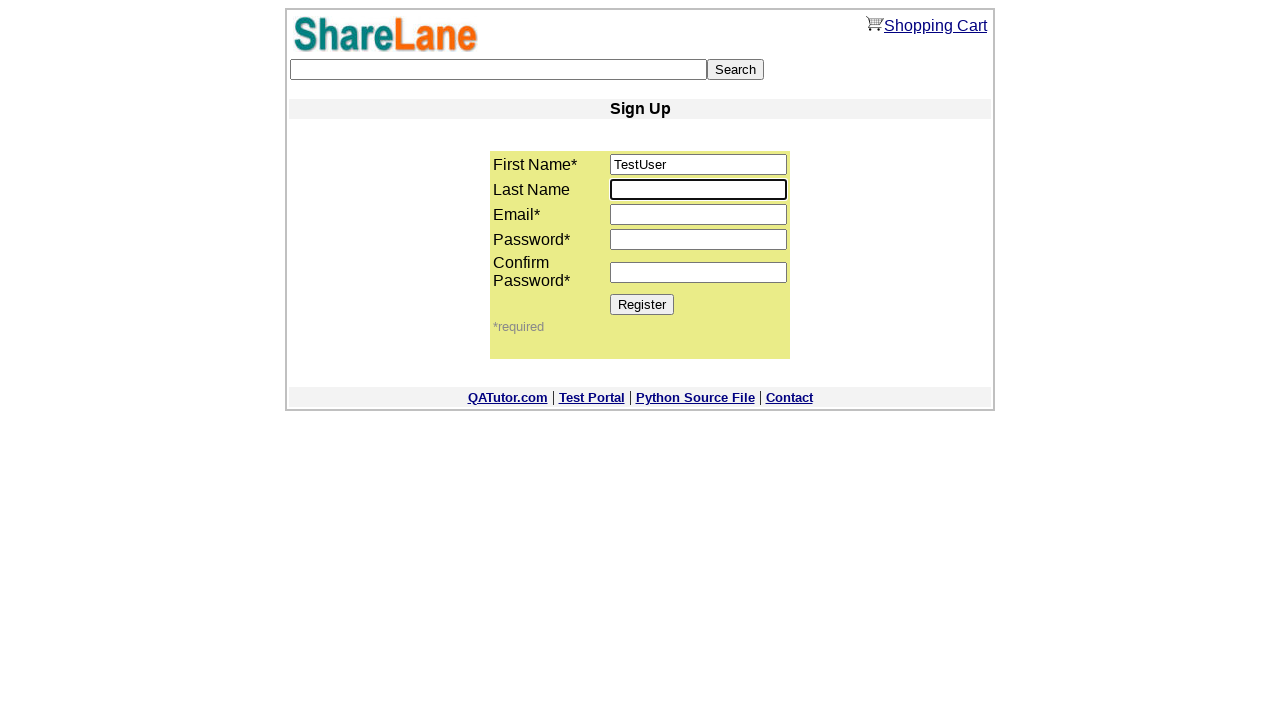

Filled last name field with 'TestUser' on input[name='last_name']
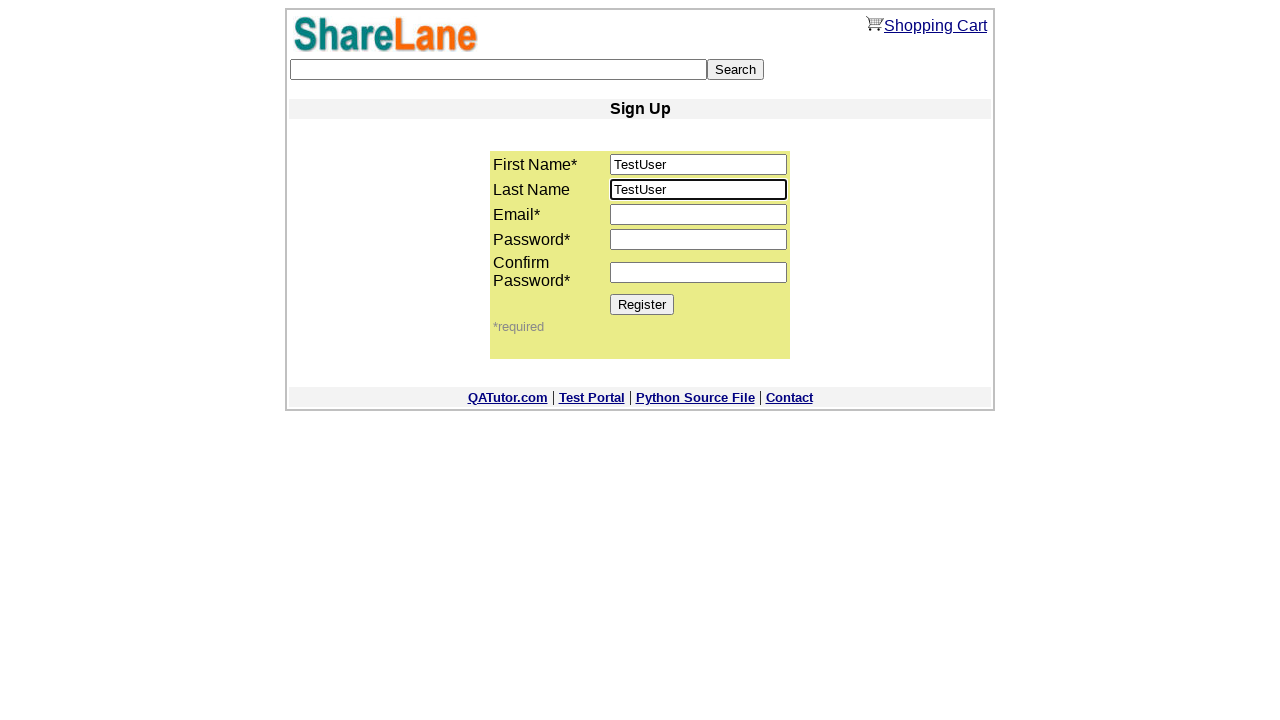

Clicked email input field at (698, 214) on input[name='email']
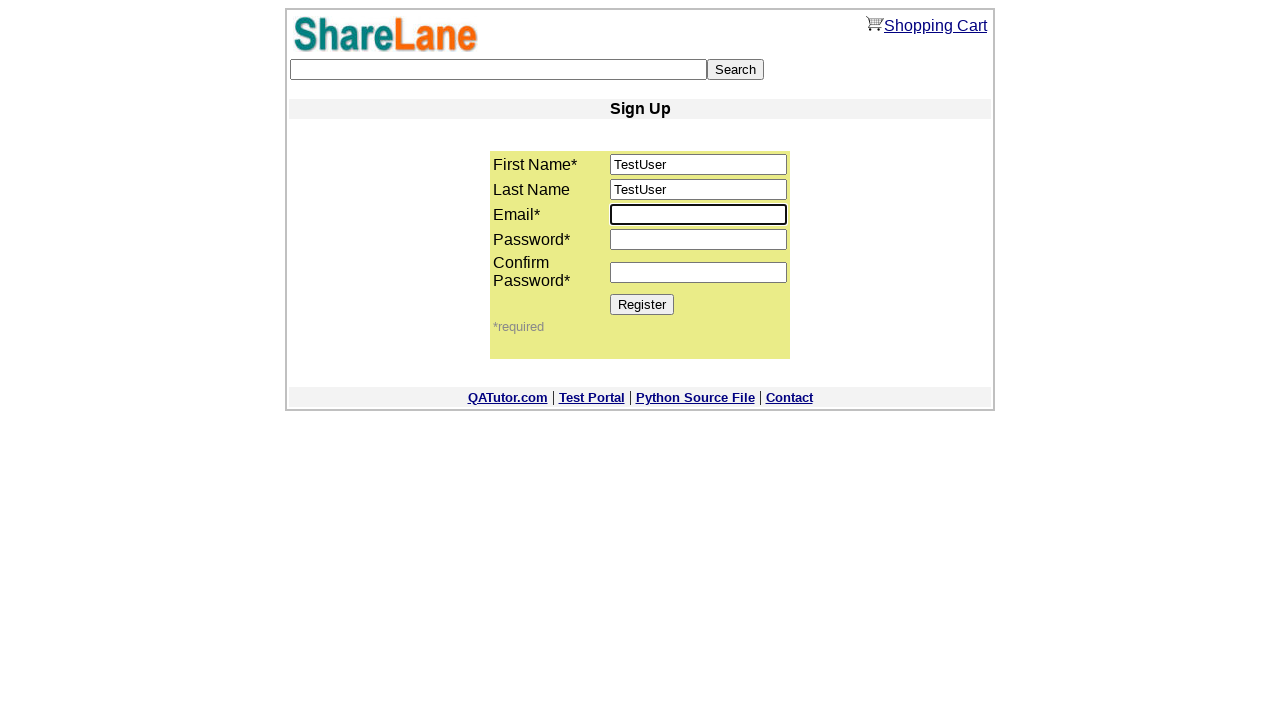

Filled email field with 'testuser@gmail.com' on input[name='email']
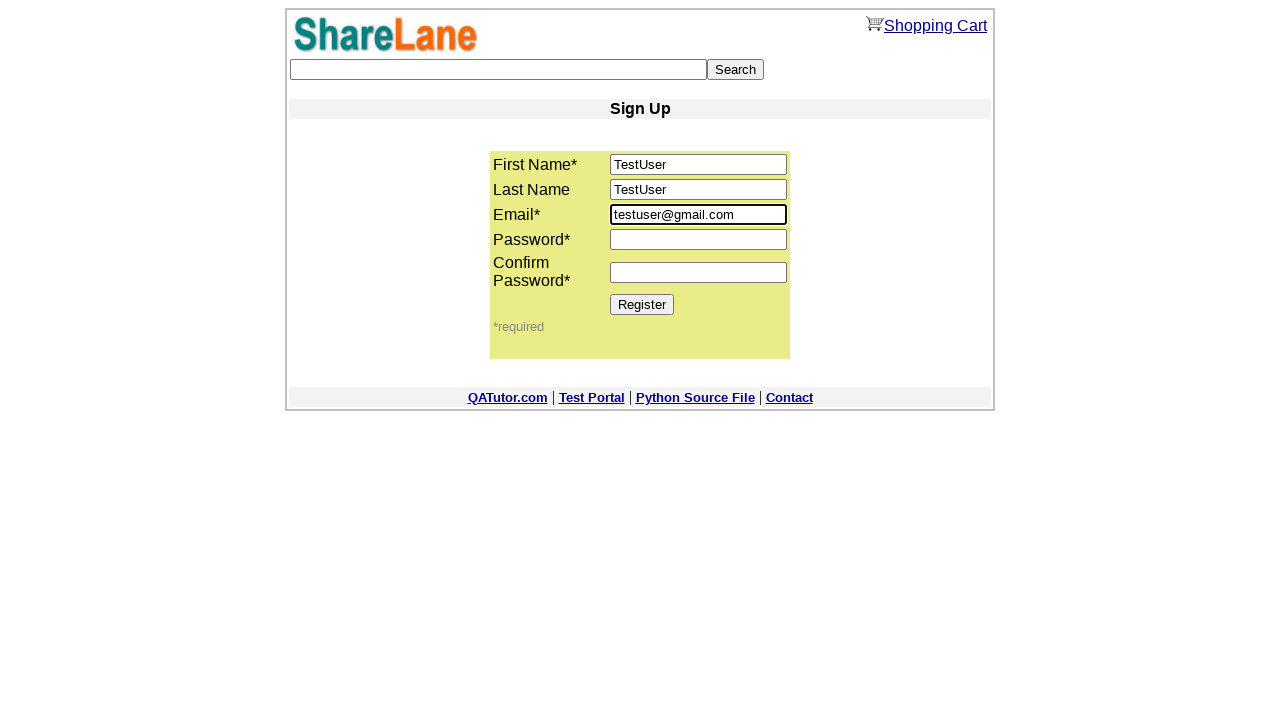

Clicked password input field at (698, 240) on input[name='password1']
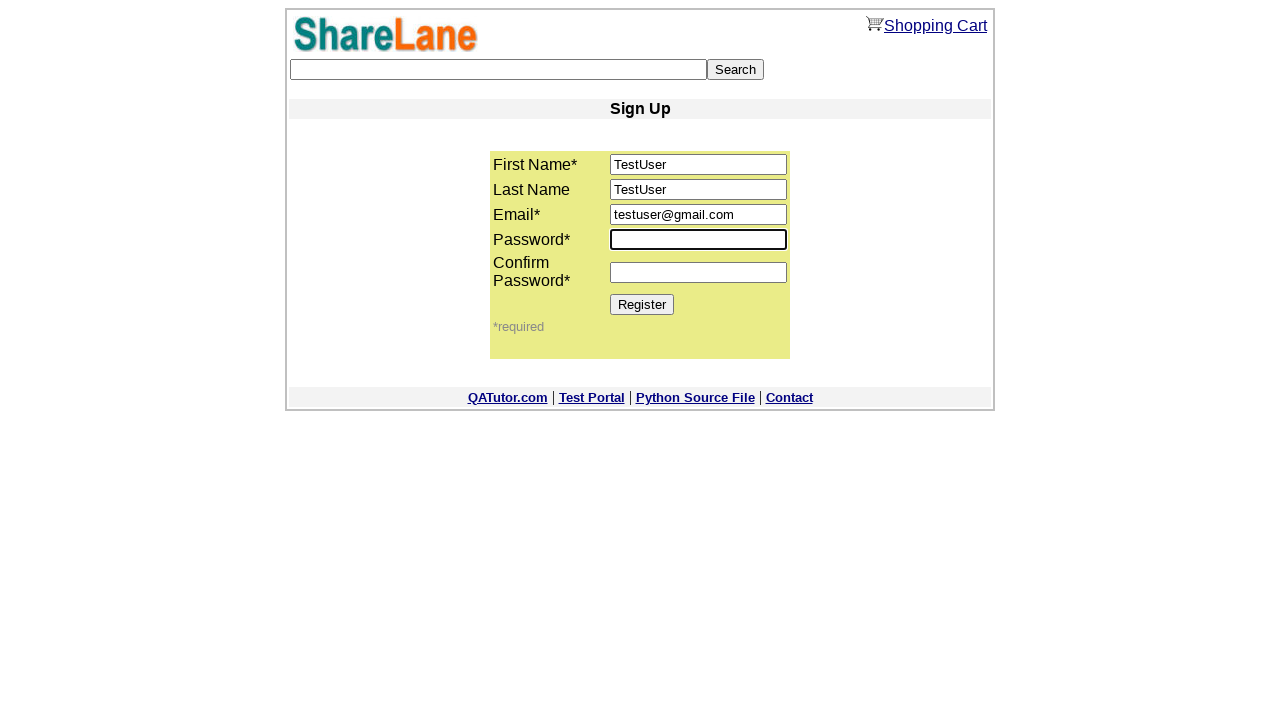

Filled password field with 'Test123456' on input[name='password1']
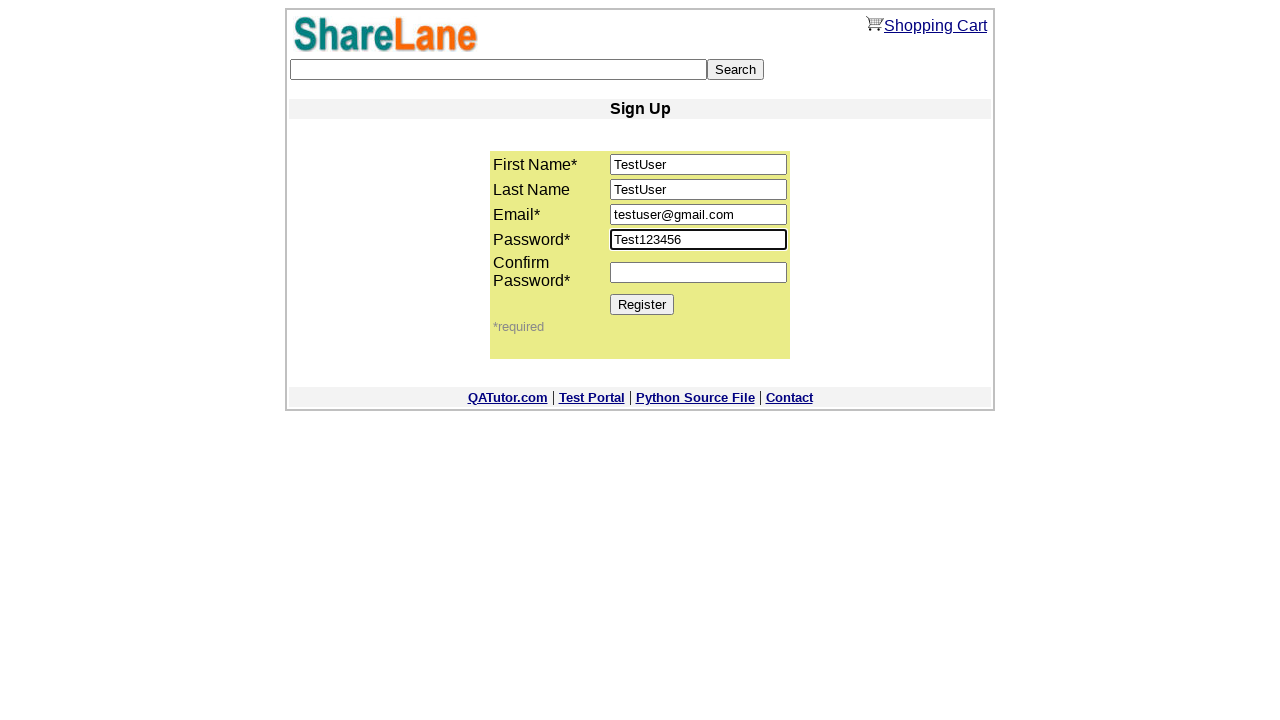

Clicked password confirmation input field at (698, 272) on input[name='password2']
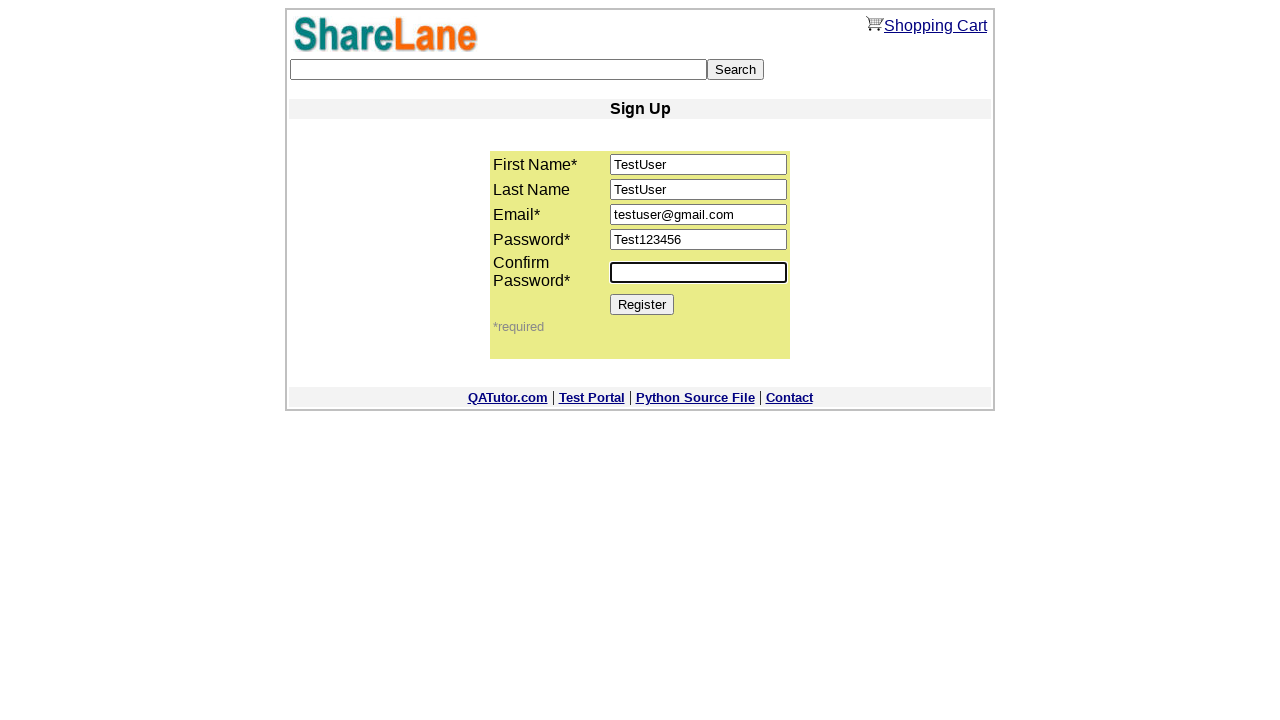

Filled password confirmation field with 'Test123456' on input[name='password2']
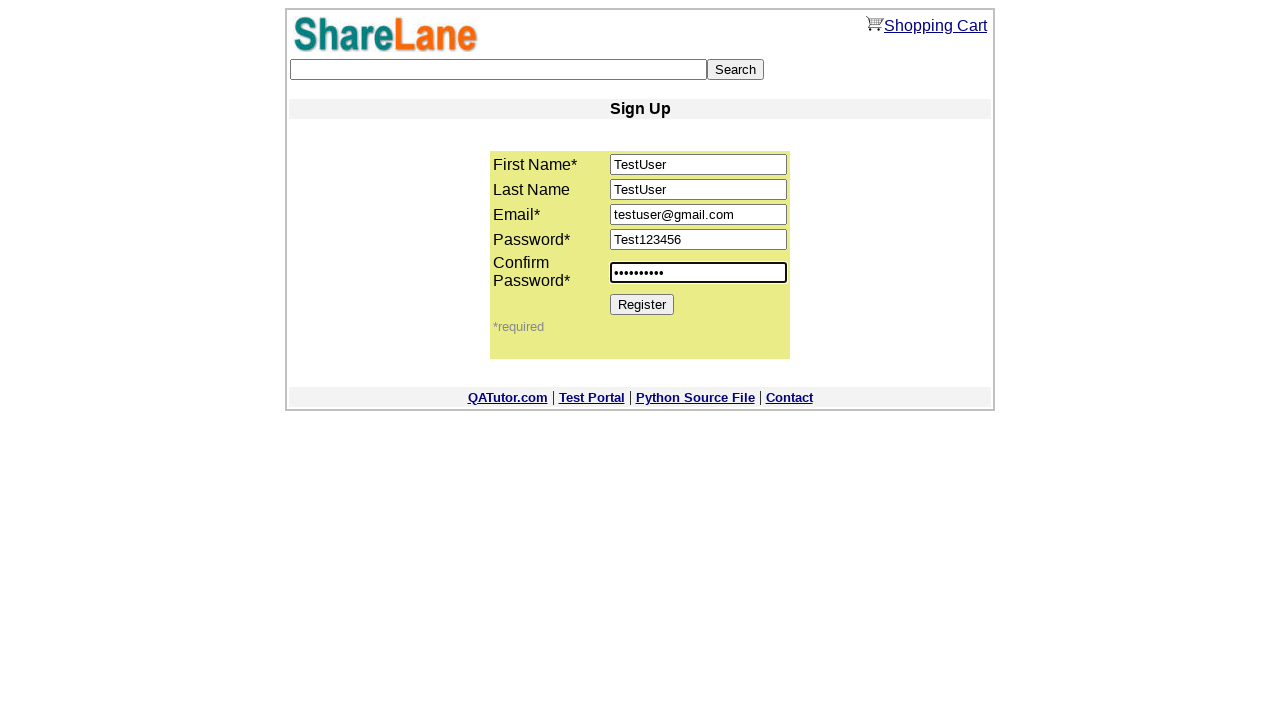

Clicked Register button to submit the registration form at (642, 304) on input[value='Register']
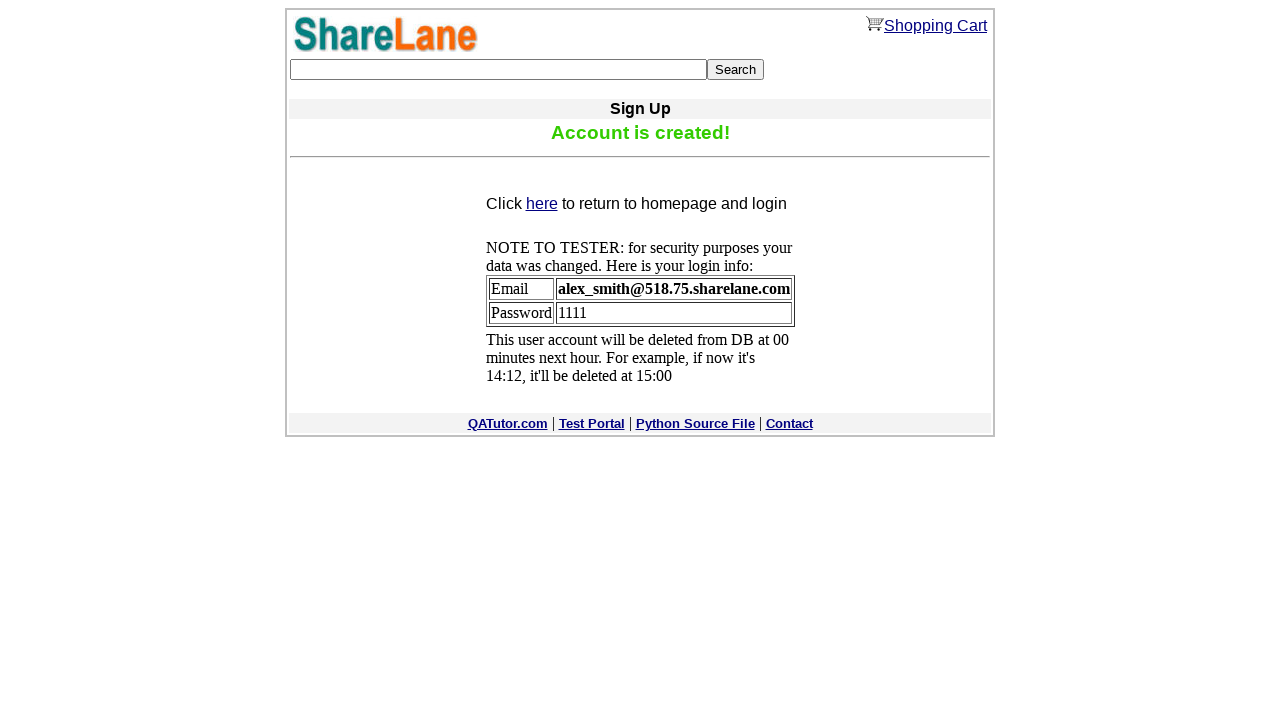

Registration confirmation message appeared on page
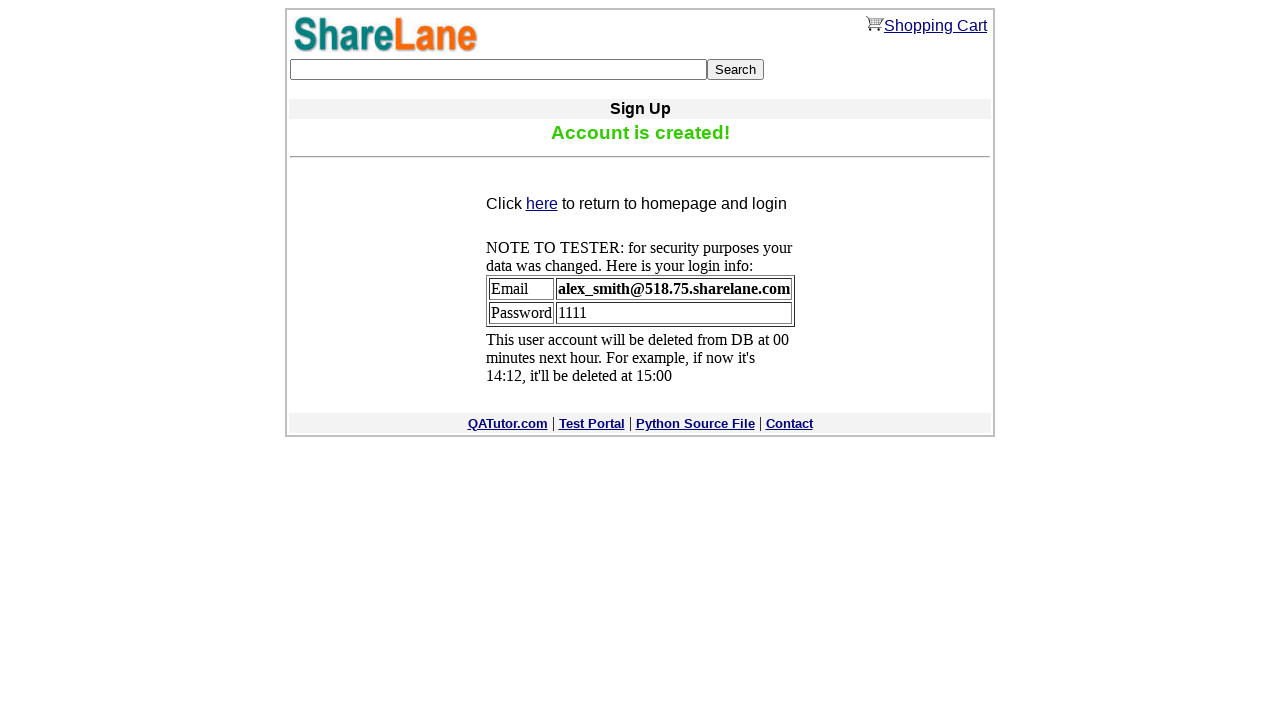

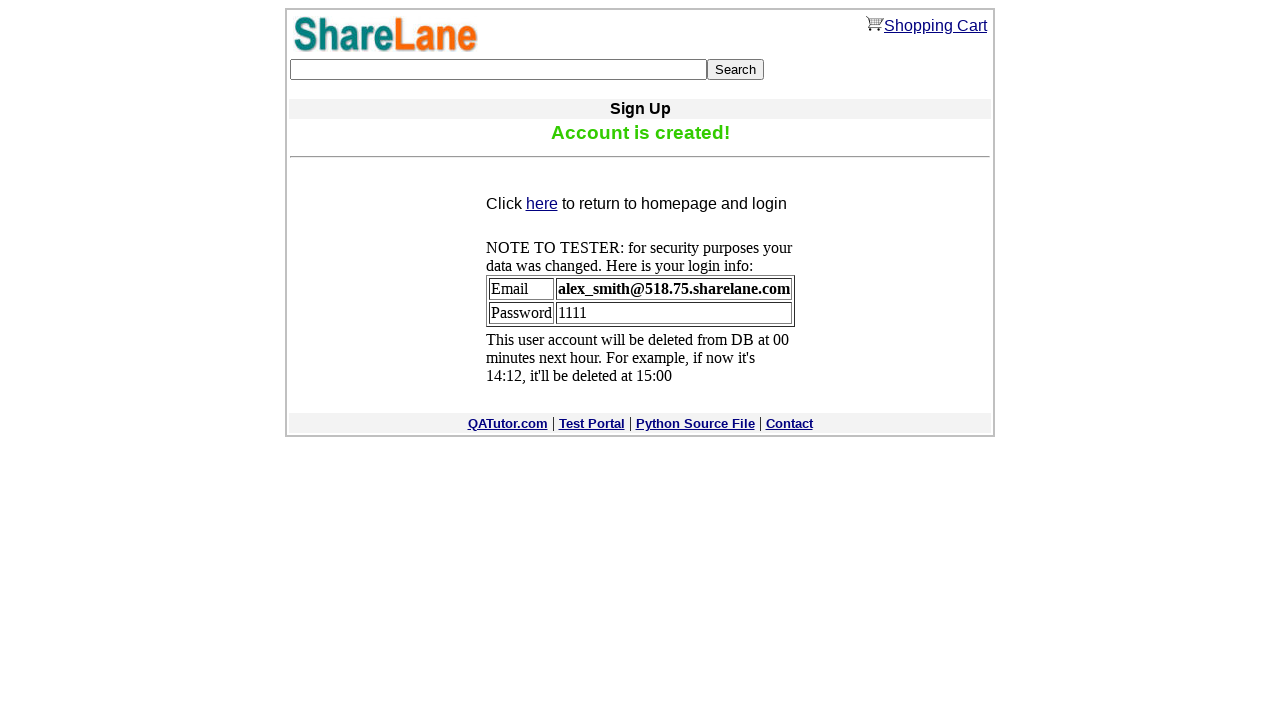